Tests JavaScript confirm dialog interaction on W3Schools Try It editor by switching to iframe, triggering the alert, accepting it, and verifying the result

Starting URL: https://www.w3schools.com/js/tryit.asp?filename=tryjs_confirm

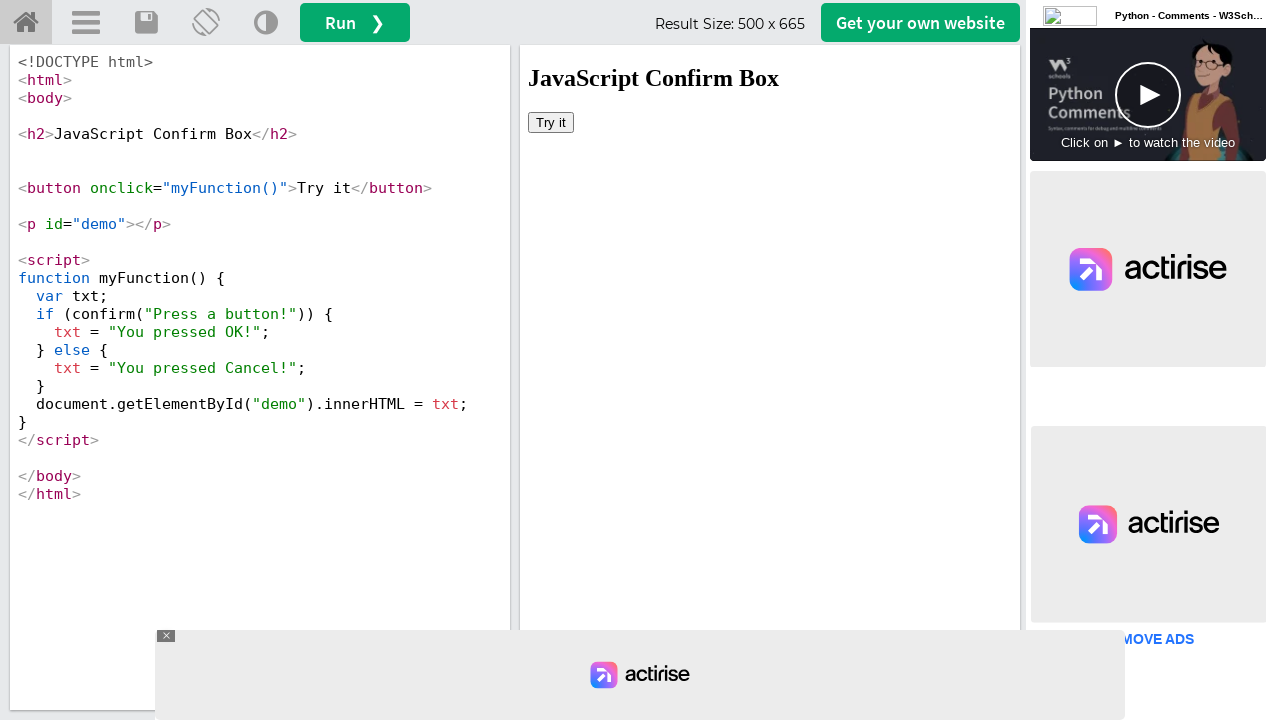

Located iframe containing the demo
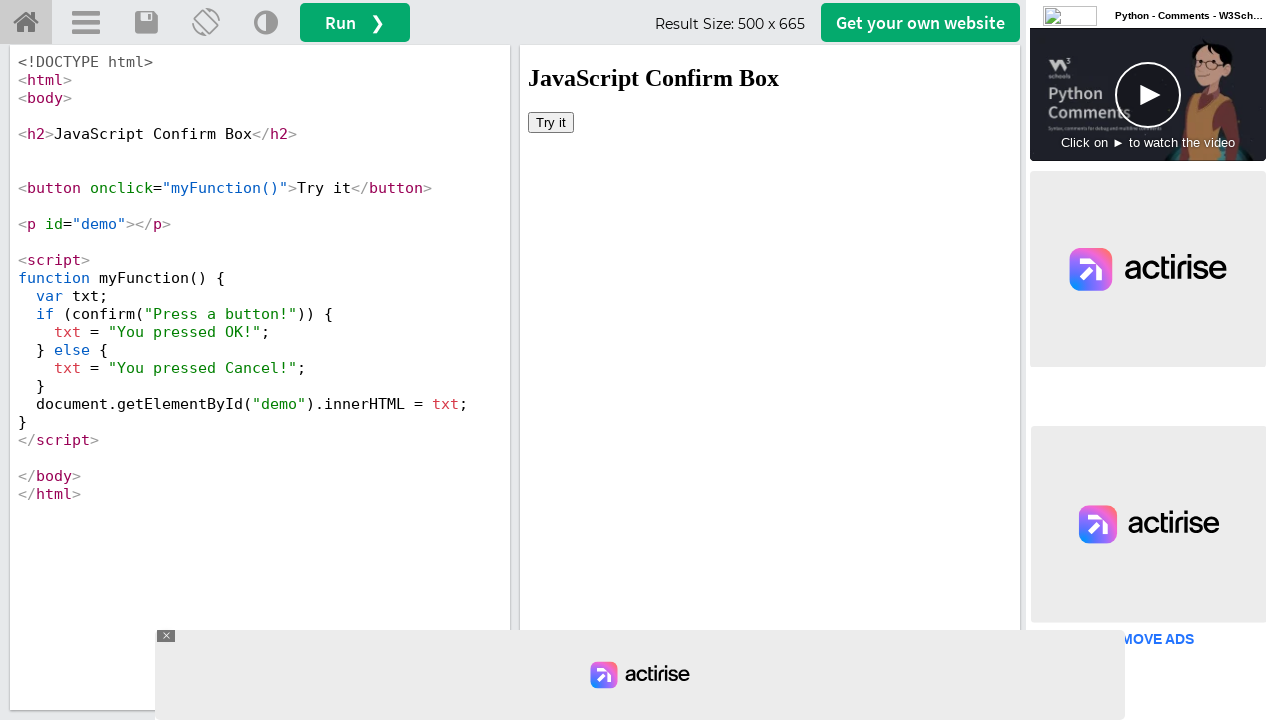

Clicked 'Try it' button to trigger confirm dialog at (551, 122) on xpath=//div[@id='iframewrapper']/iframe >> internal:control=enter-frame >> xpath
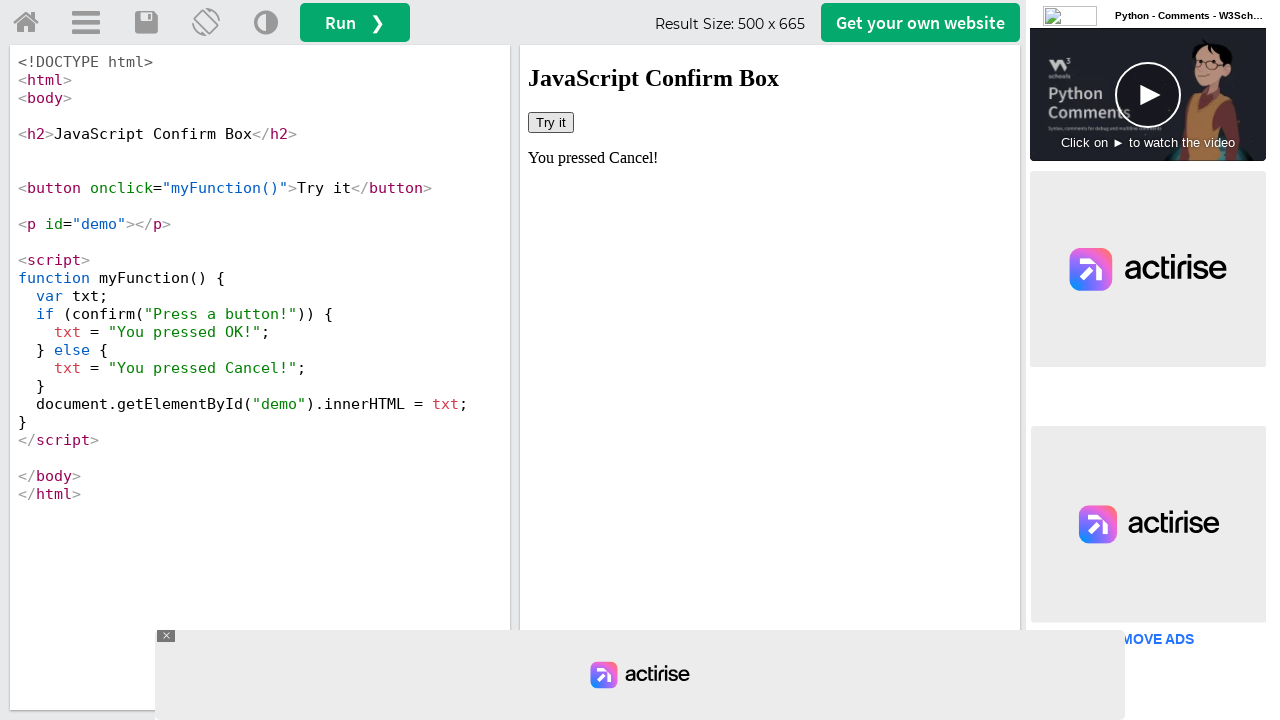

Set up dialog handler to accept confirm dialog
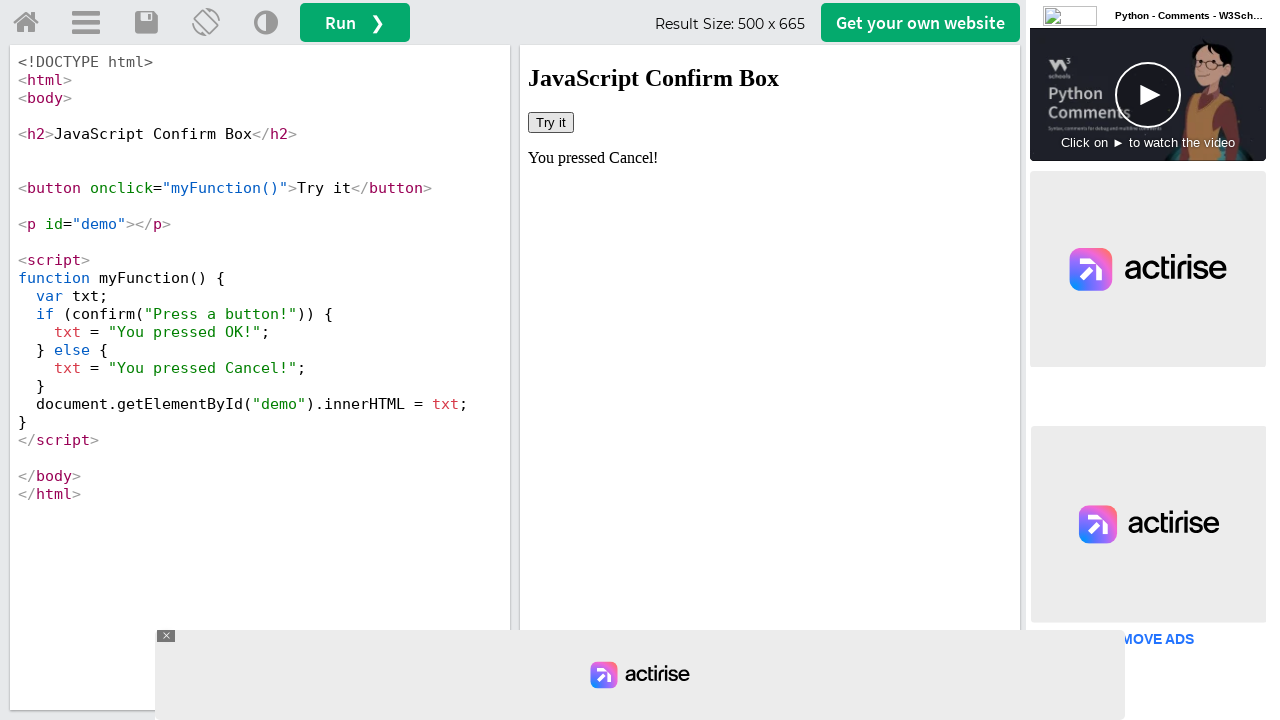

Retrieved result text from demo element
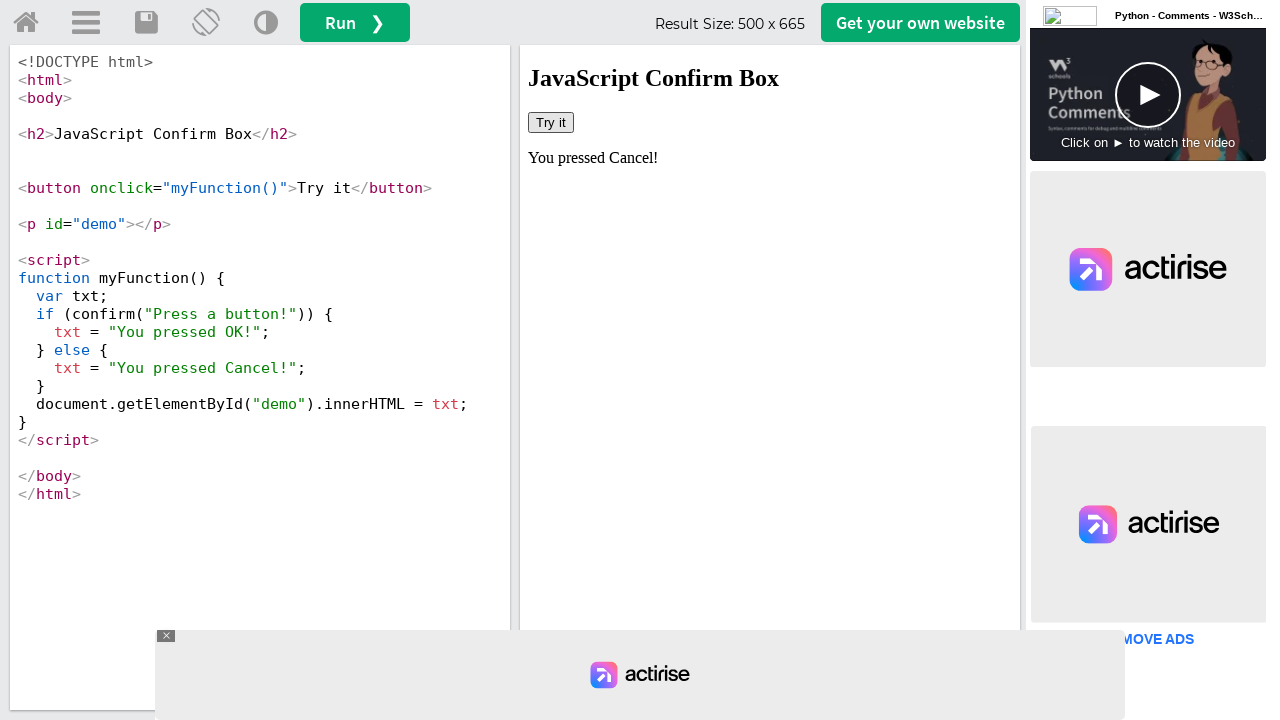

Alert was not accepted - 'OK' text not found in result
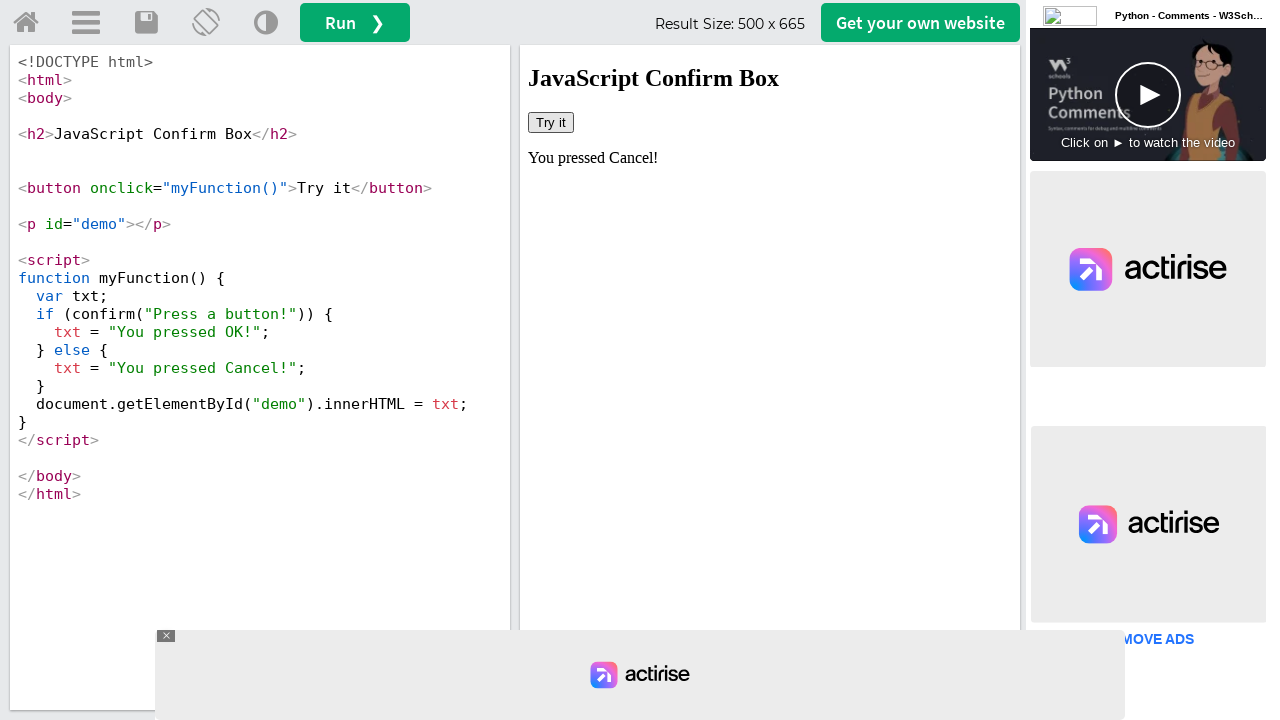

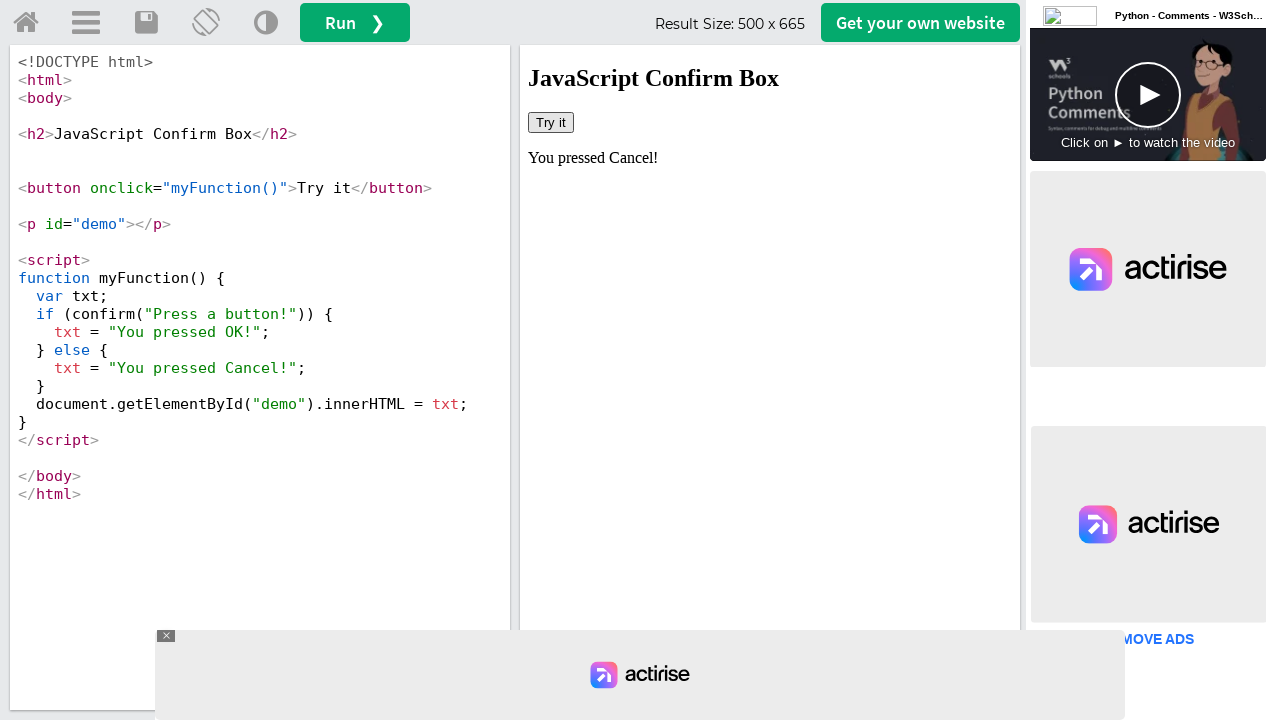